Tests jQuery UI datepicker functionality by opening the calendar widget and selecting a specific date (21st day of the month)

Starting URL: https://jqueryui.com/datepicker/

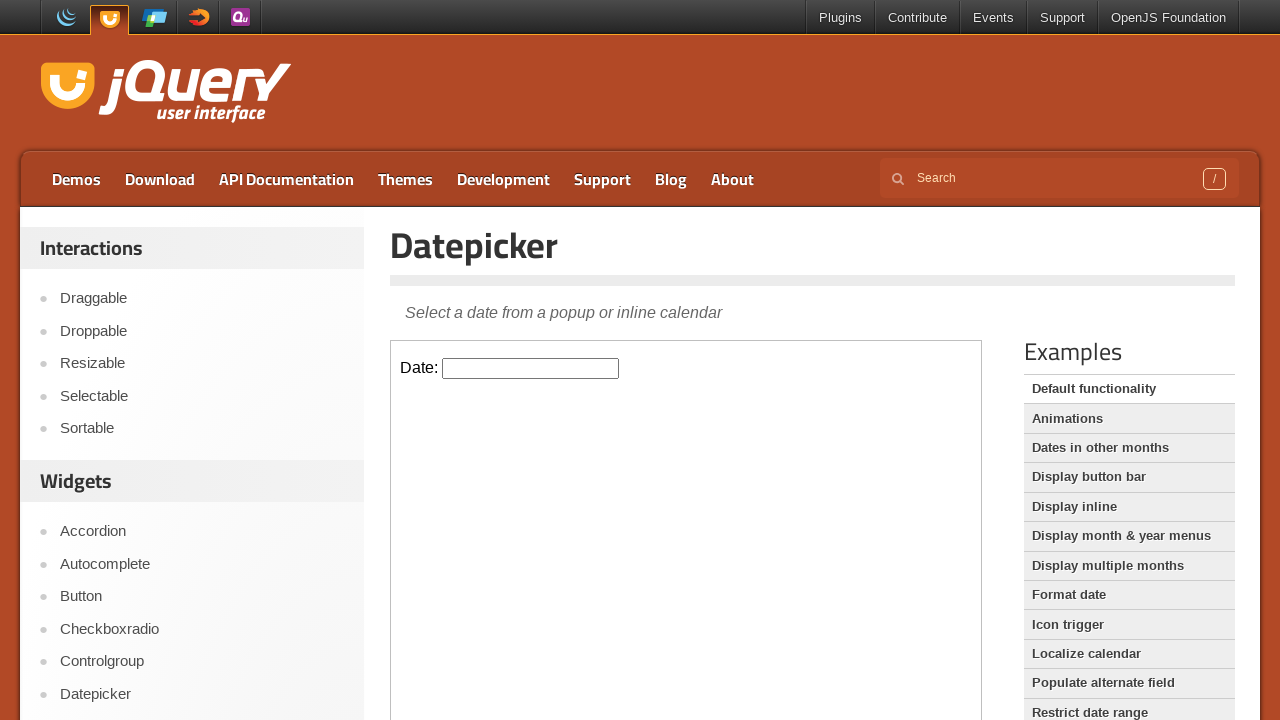

Located the demo iframe containing the datepicker
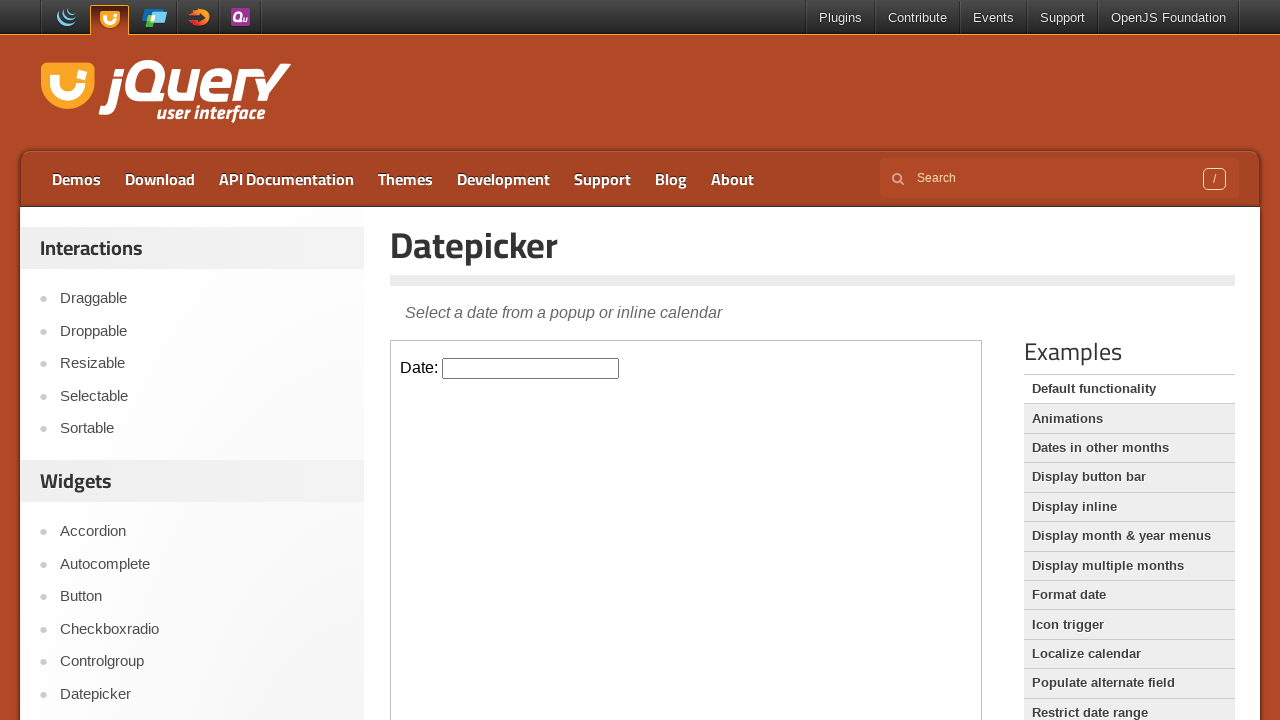

Clicked on the date input field to open the calendar widget at (531, 368) on .demo-frame >> internal:control=enter-frame >> .hasDatepicker
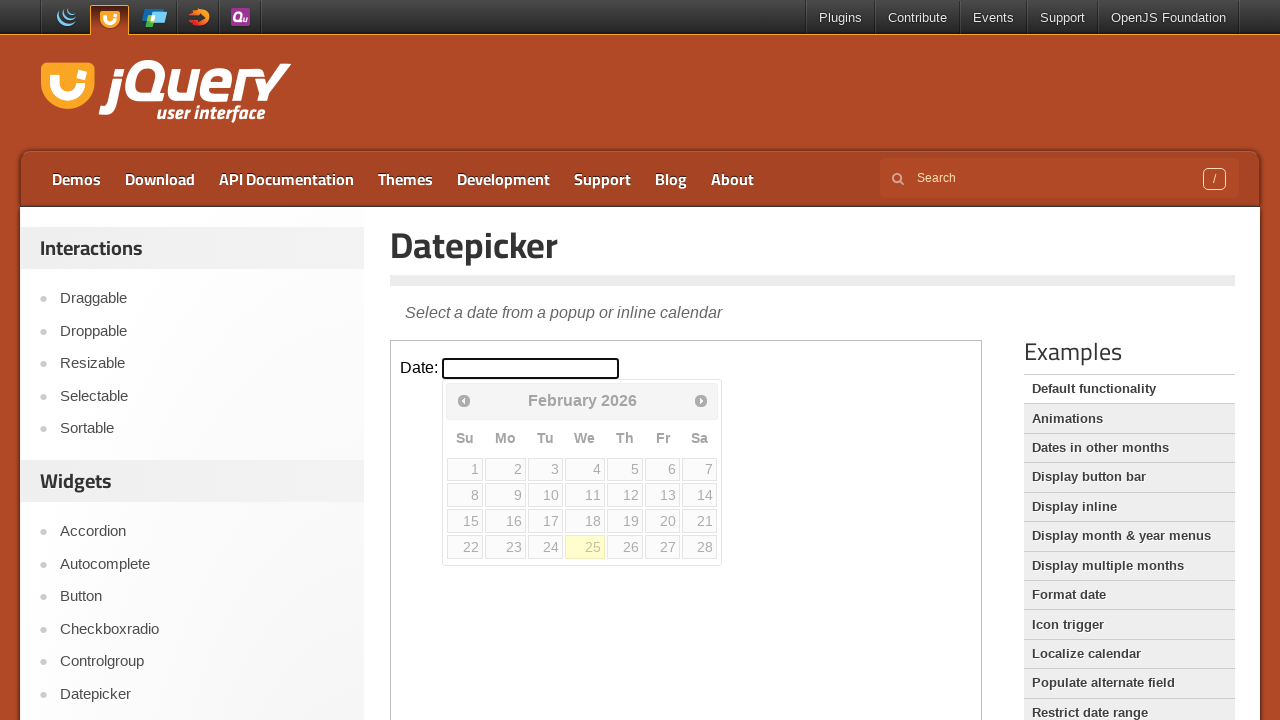

Retrieved all calendar date cells from the datepicker
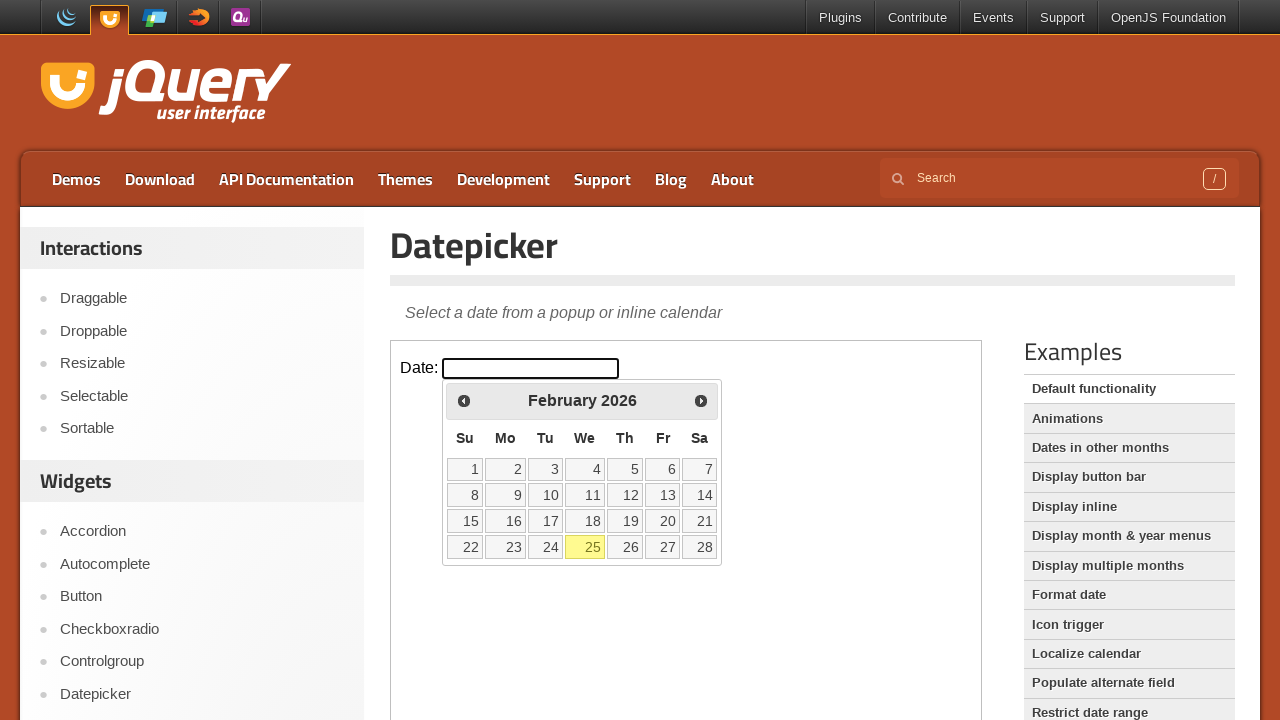

Clicked on the 21st day of the month in the calendar at (700, 521) on .demo-frame >> internal:control=enter-frame >> xpath=//table[@class='ui-datepick
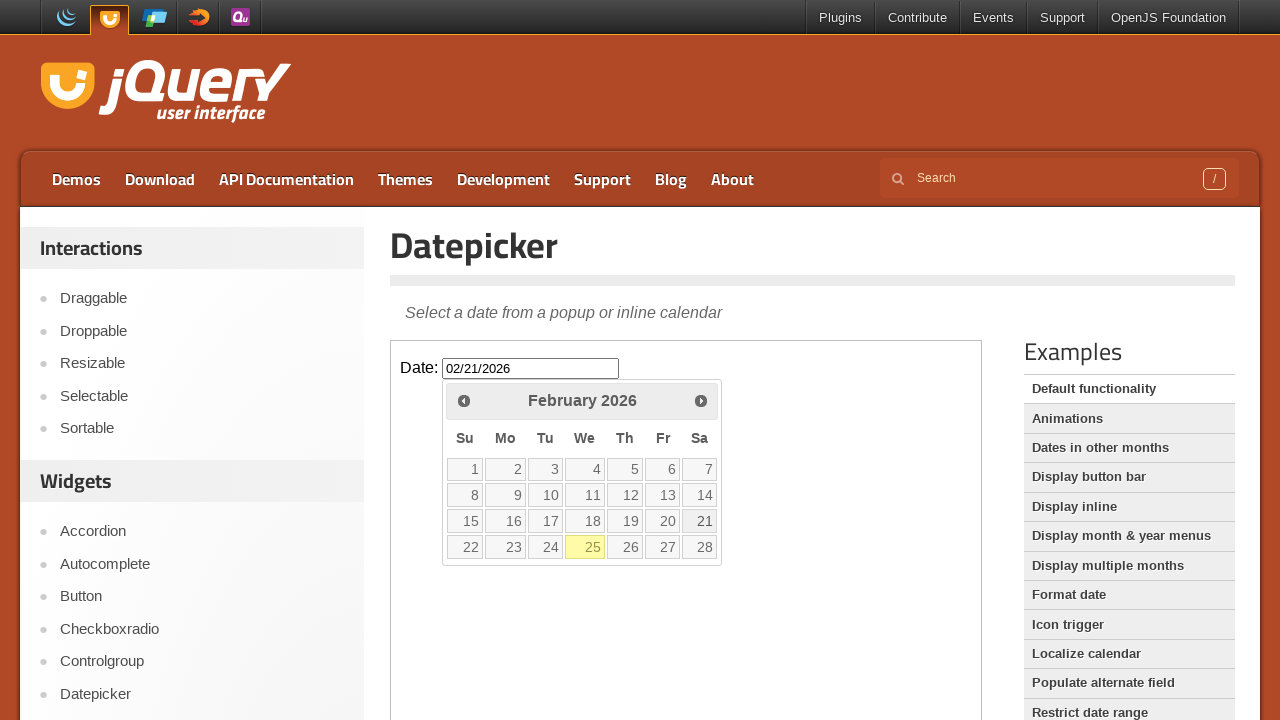

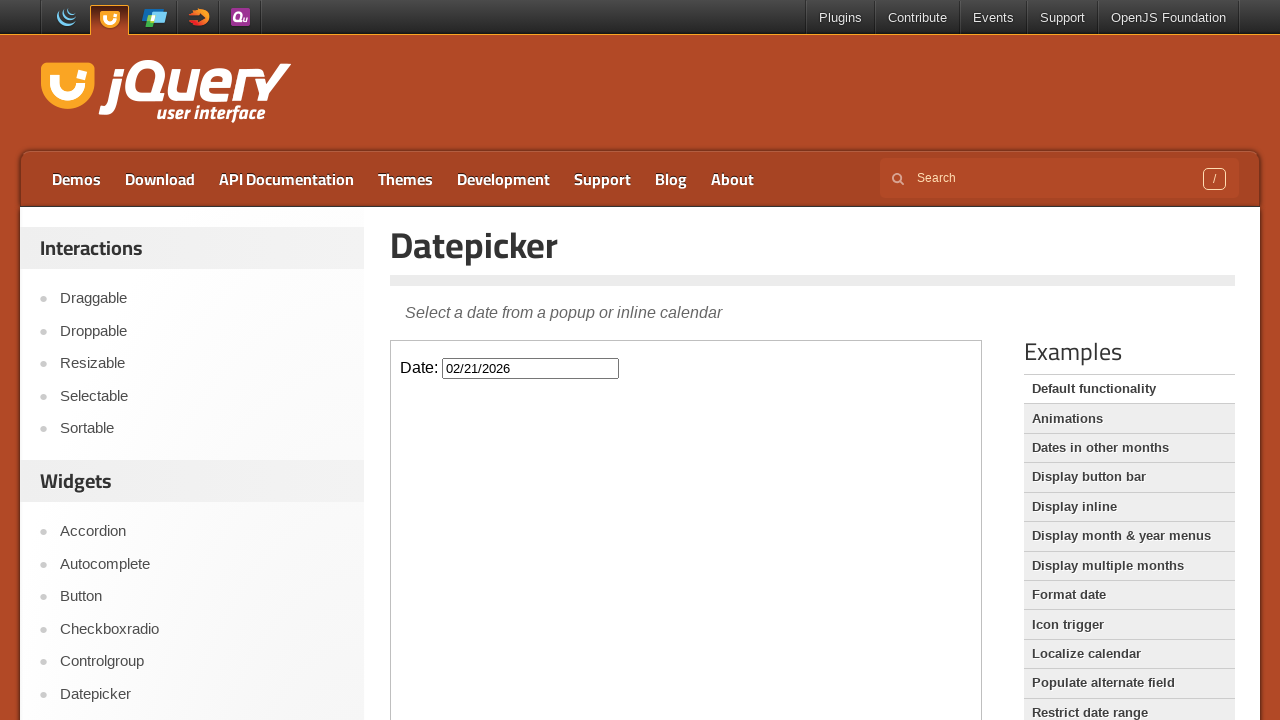